Tests SPACE key press functionality by sending SPACE key to input field and verifying the result message

Starting URL: http://the-internet.herokuapp.com/key_presses

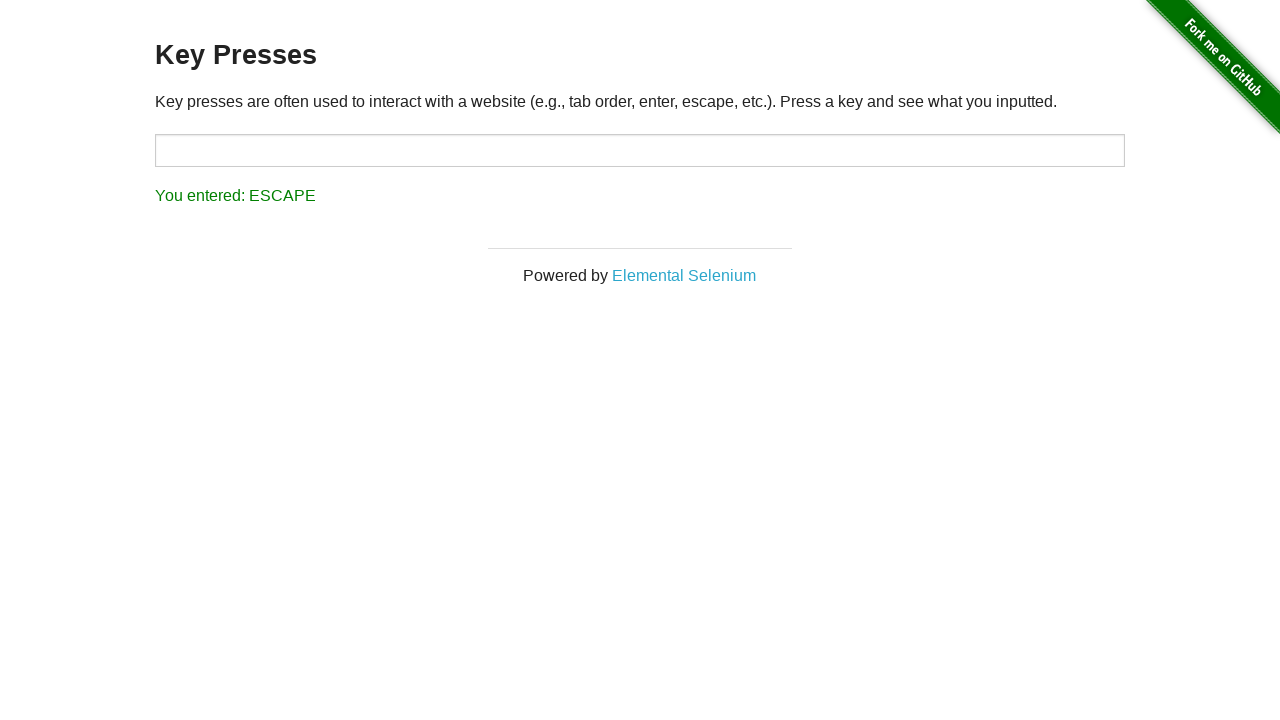

Pressed SPACE key in target input field on #target
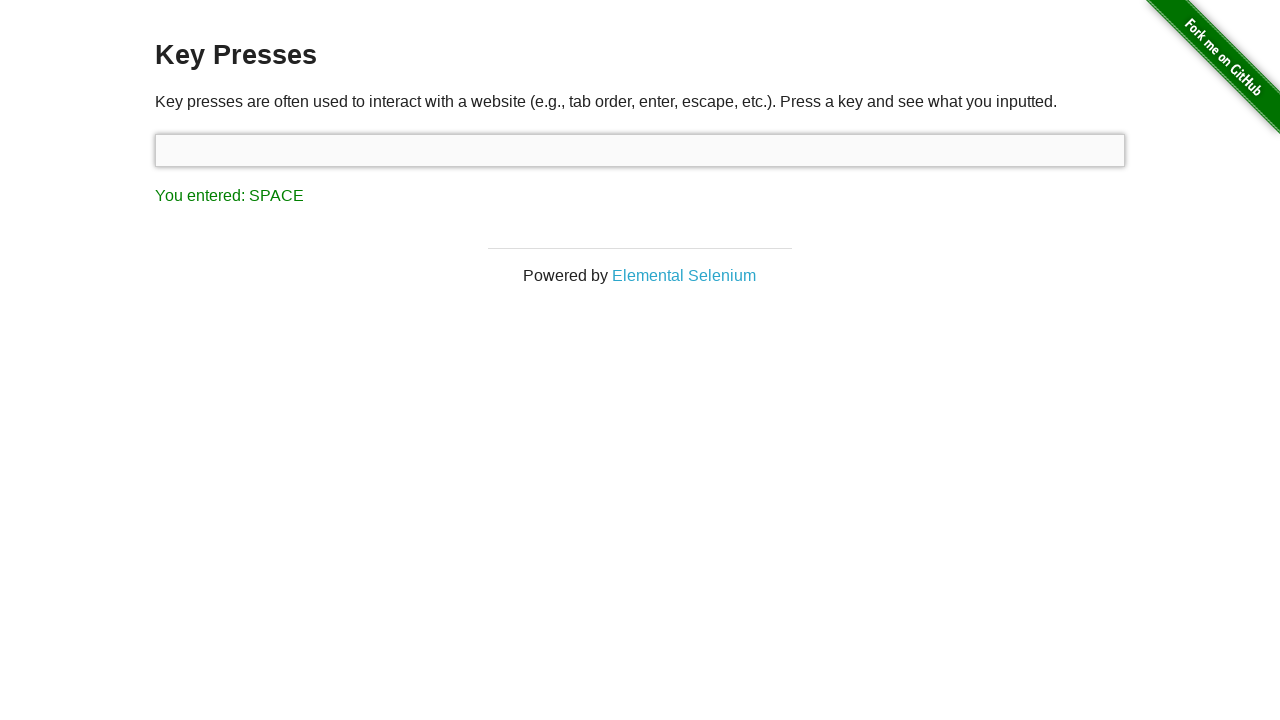

Retrieved result text from result element
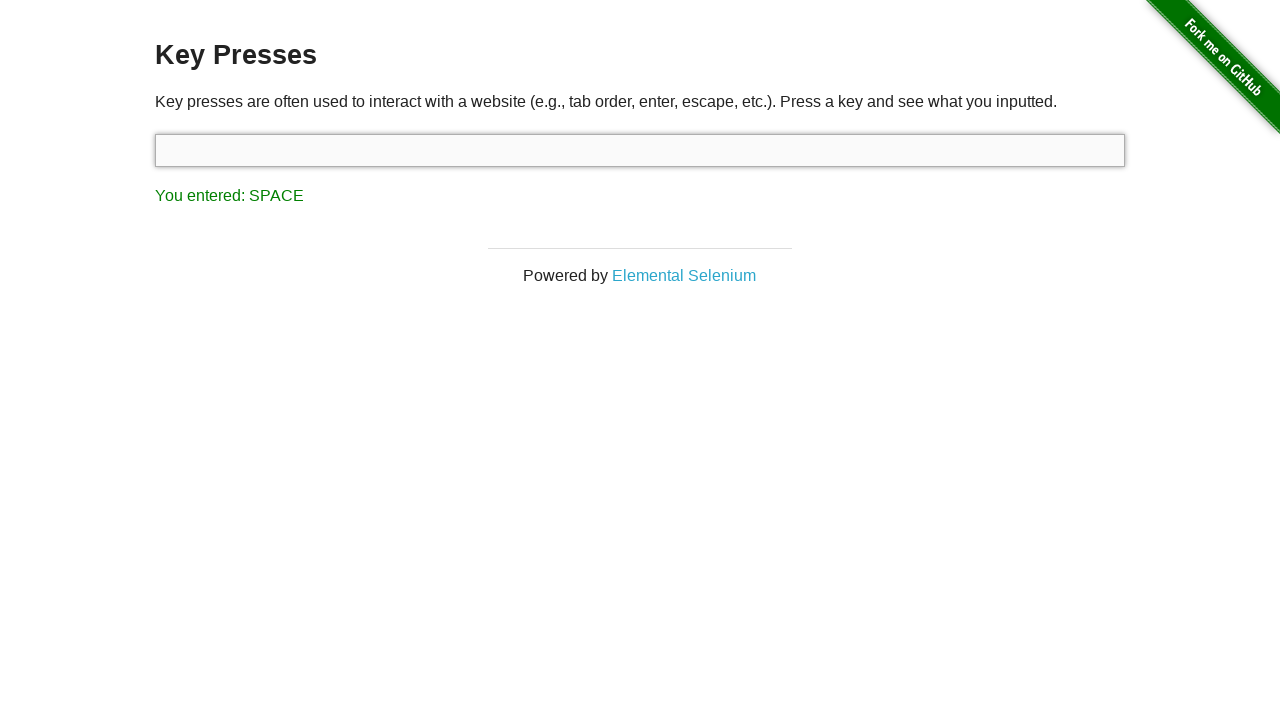

Verified result text matches expected 'You entered: SPACE'
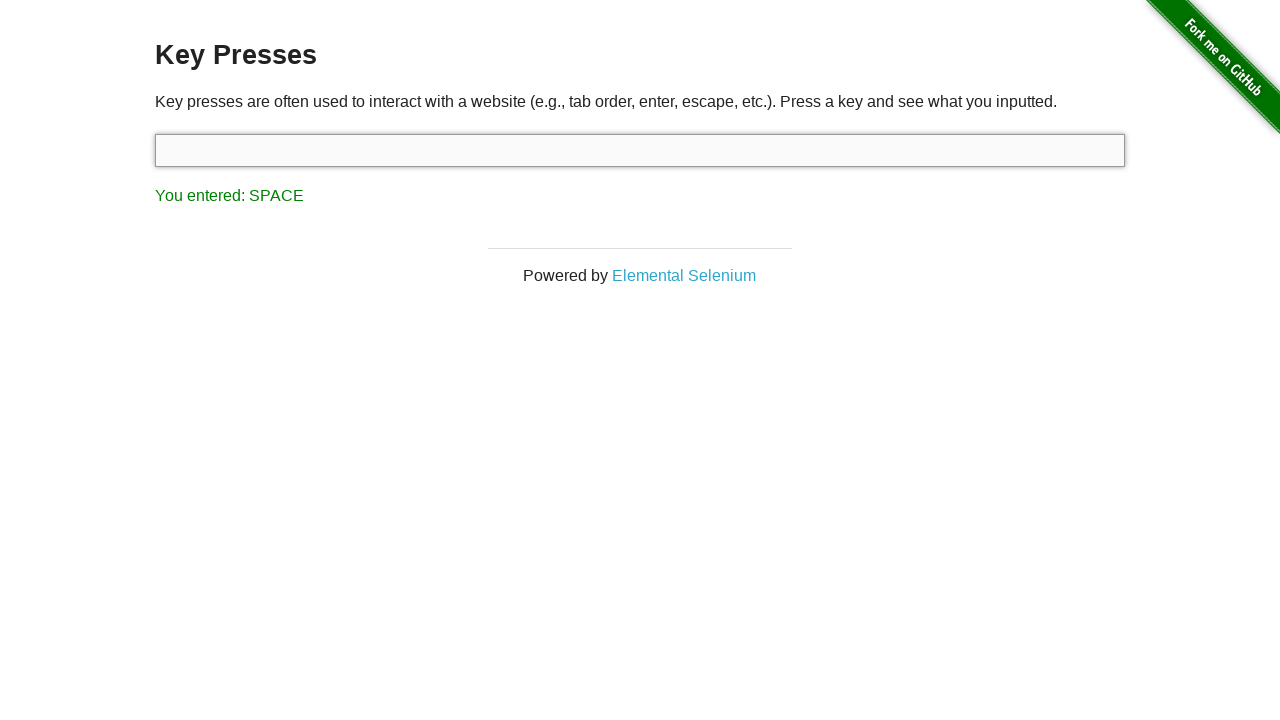

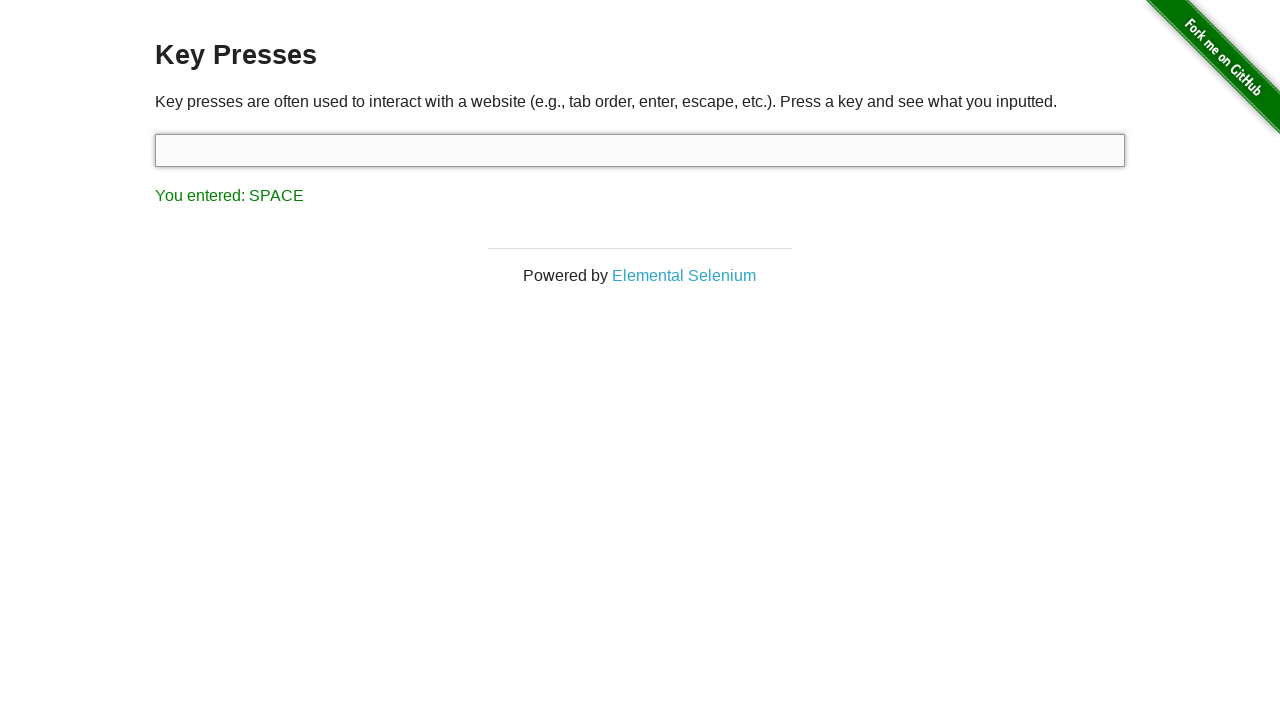